Fills out a Google Form with personal information including name, email, phone number, address, and birthday, then submits the form

Starting URL: https://docs.google.com/forms/d/e/1FAIpQLSfoth2f2lJXwrpZSAwoW8iHeKOBnx4Ks7jesk_t65MLb_Otxw/viewform

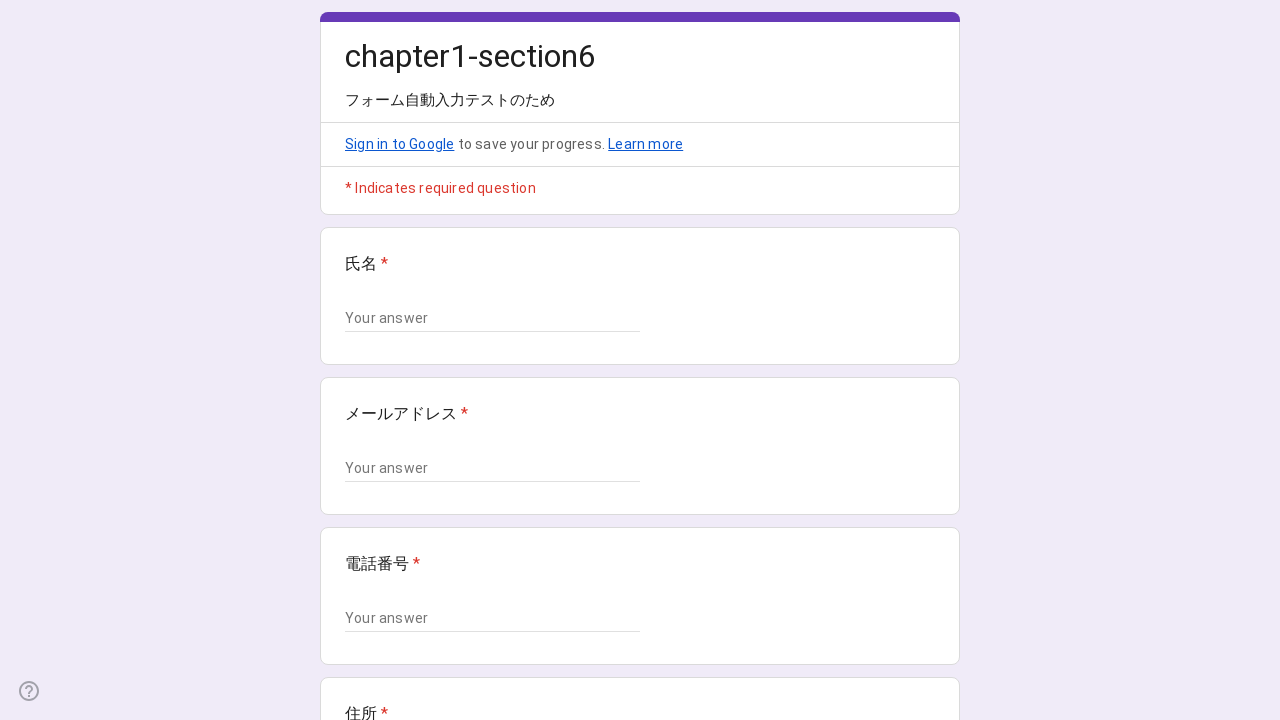

Filled name field with '山田太郎' on xpath=//*[@id="mG61Hd"]/div[2]/div/div[2]/div[1]/div/div/div[2]/div/div[1]/div/d
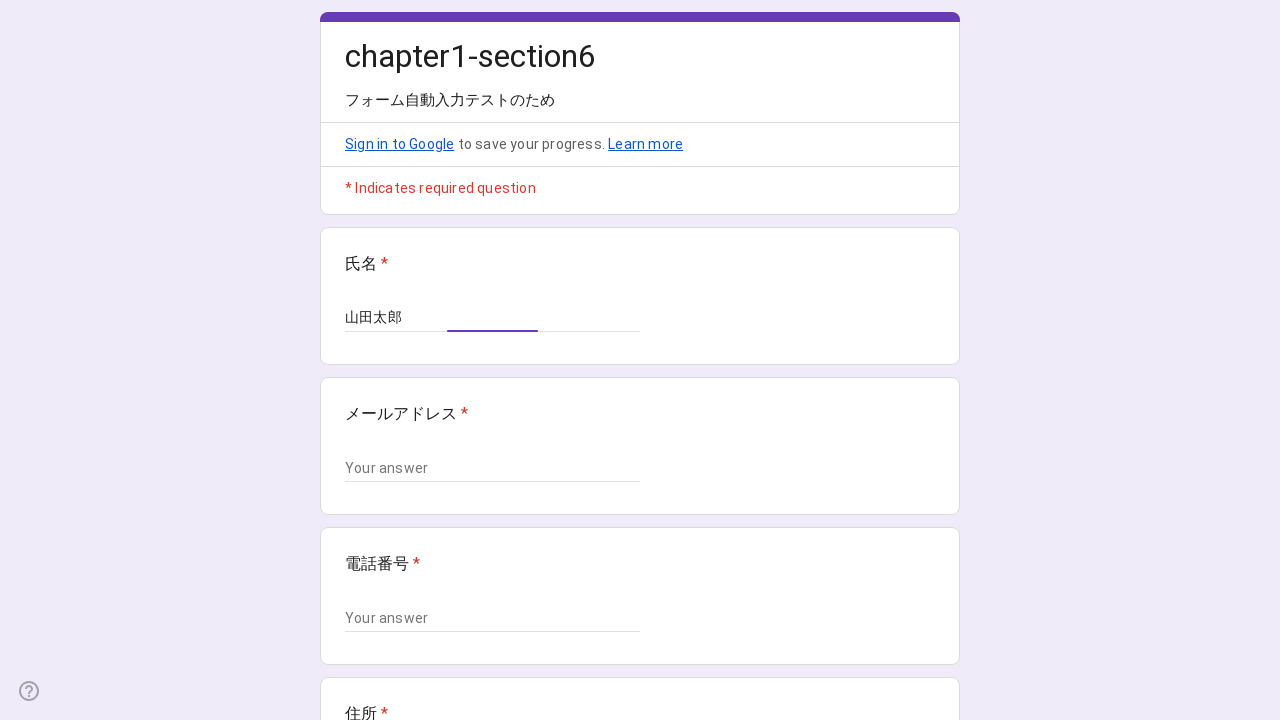

Filled email field with 'yamada.taro@example.com' on xpath=//*[@id="mG61Hd"]/div[2]/div/div[2]/div[2]/div/div/div[2]/div/div[1]/div/d
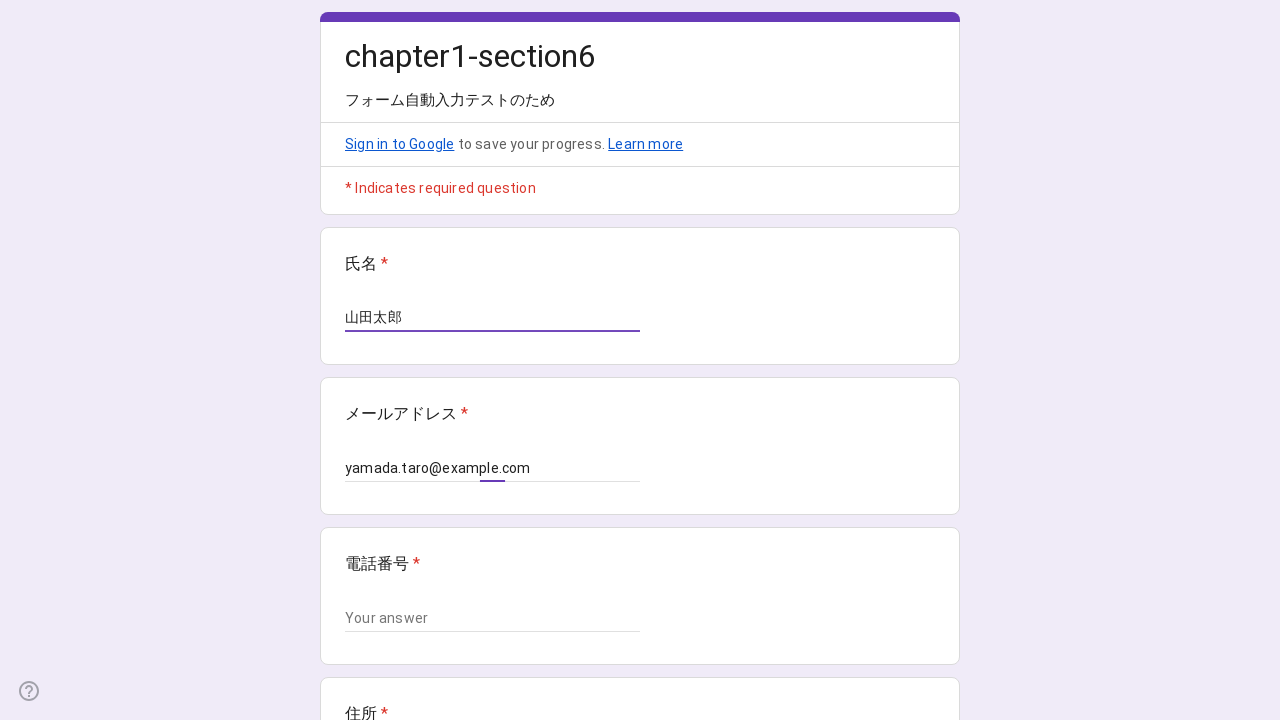

Filled phone number field with '090-1234-5678' on xpath=//*[@id="mG61Hd"]/div[2]/div/div[2]/div[3]/div/div/div[2]/div/div[1]/div/d
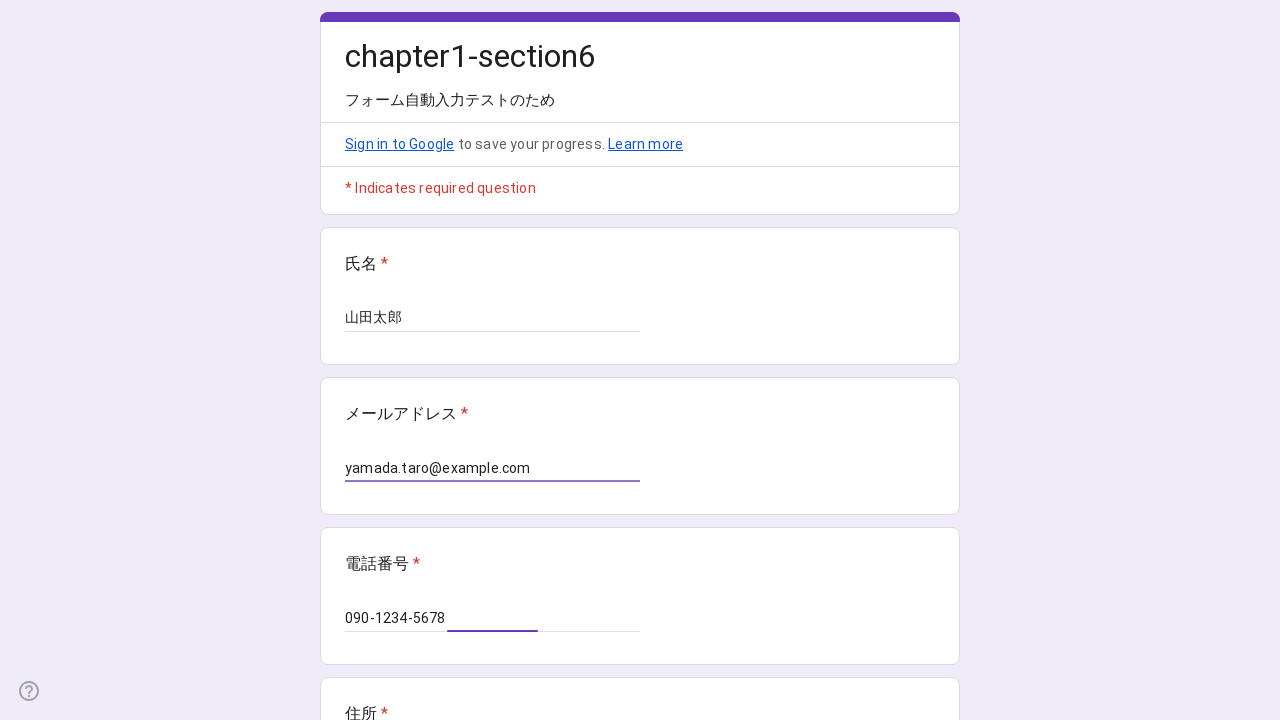

Filled address field with '東京都渋谷区神南1-2-3' on xpath=//*[@id="mG61Hd"]/div[2]/div/div[2]/div[4]/div/div/div[2]/div/div[1]/div[2
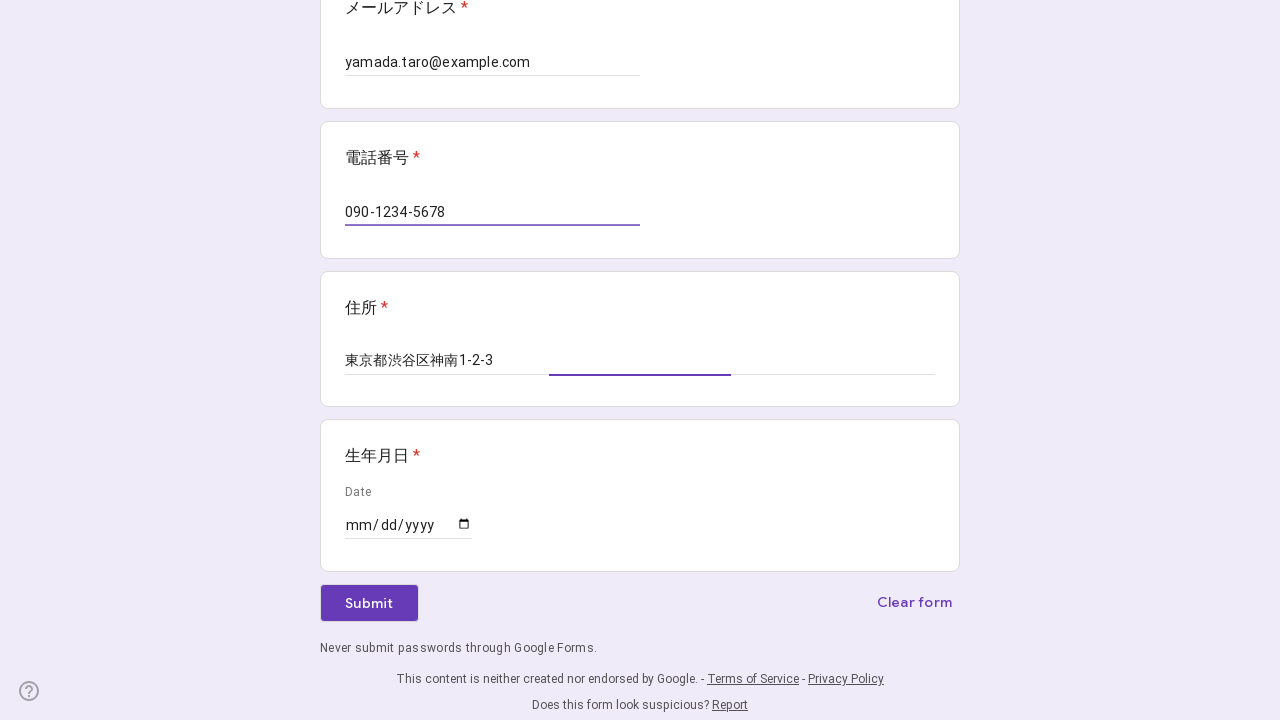

Filled birthday field with '1990-05-15' on xpath=//*[@id="mG61Hd"]/div[2]/div/div[2]/div[5]/div/div/div[2]/div/div/div[2]/d
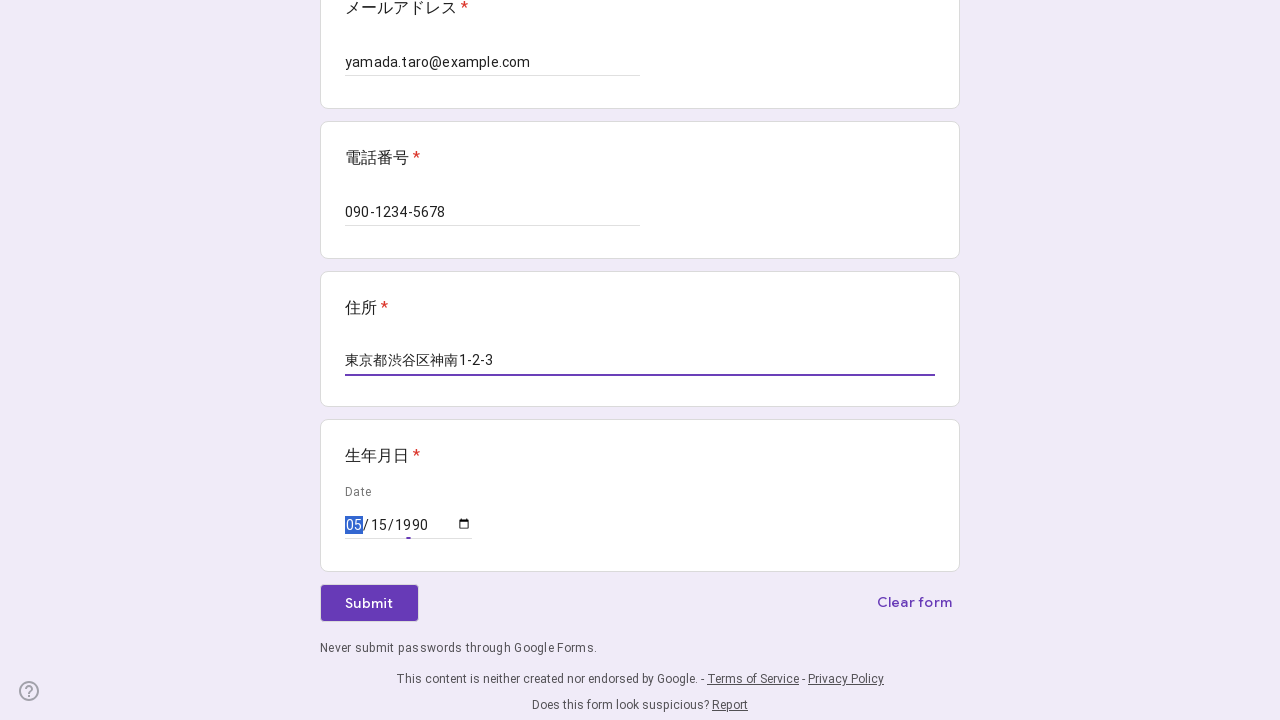

Clicked submit button to submit the form at (369, 603) on xpath=//*[@id="mG61Hd"]/div[2]/div/div[3]/div[1]/div[1]/div
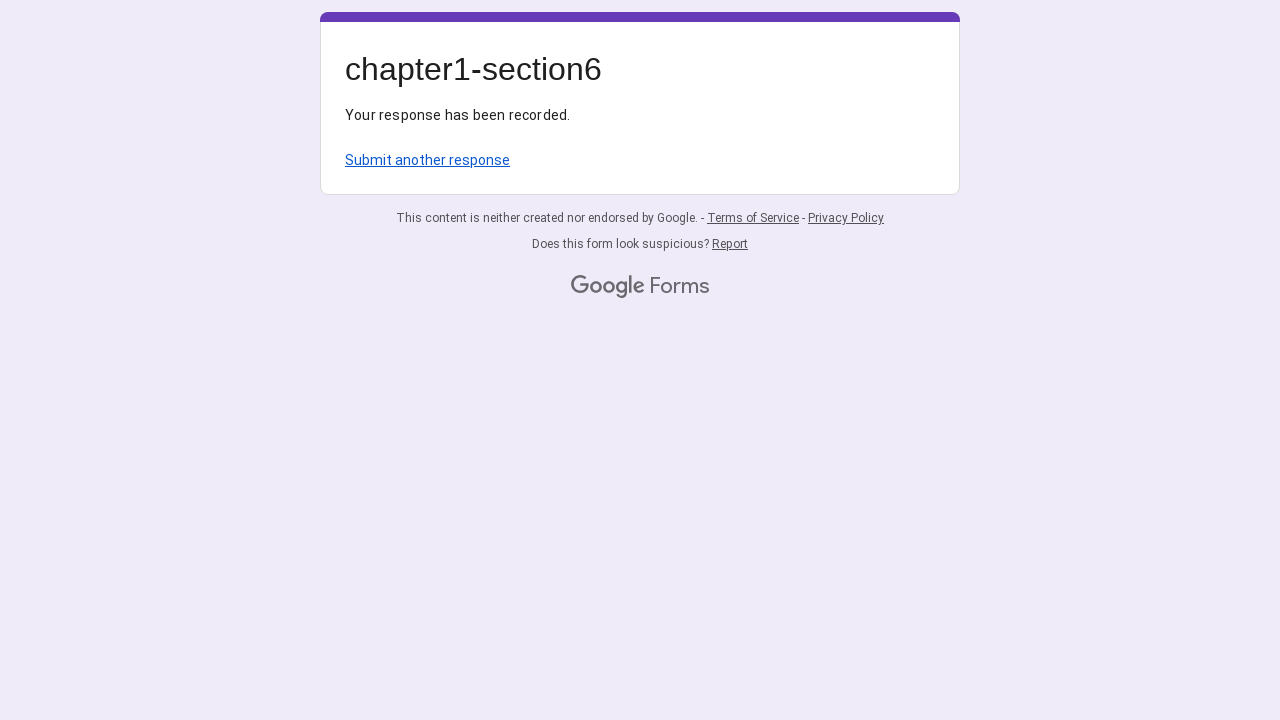

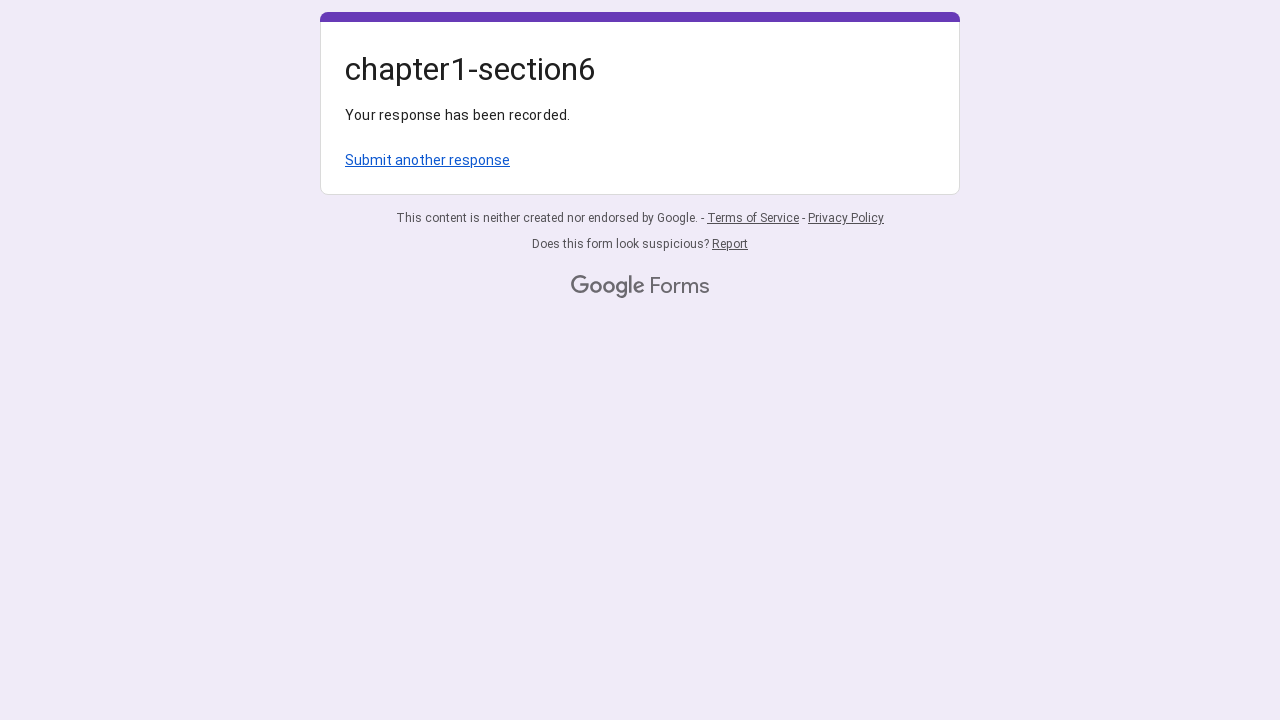